Verifies that a non-existent element with a specific ID is not found on the page

Starting URL: https://practise.usemango.co.uk

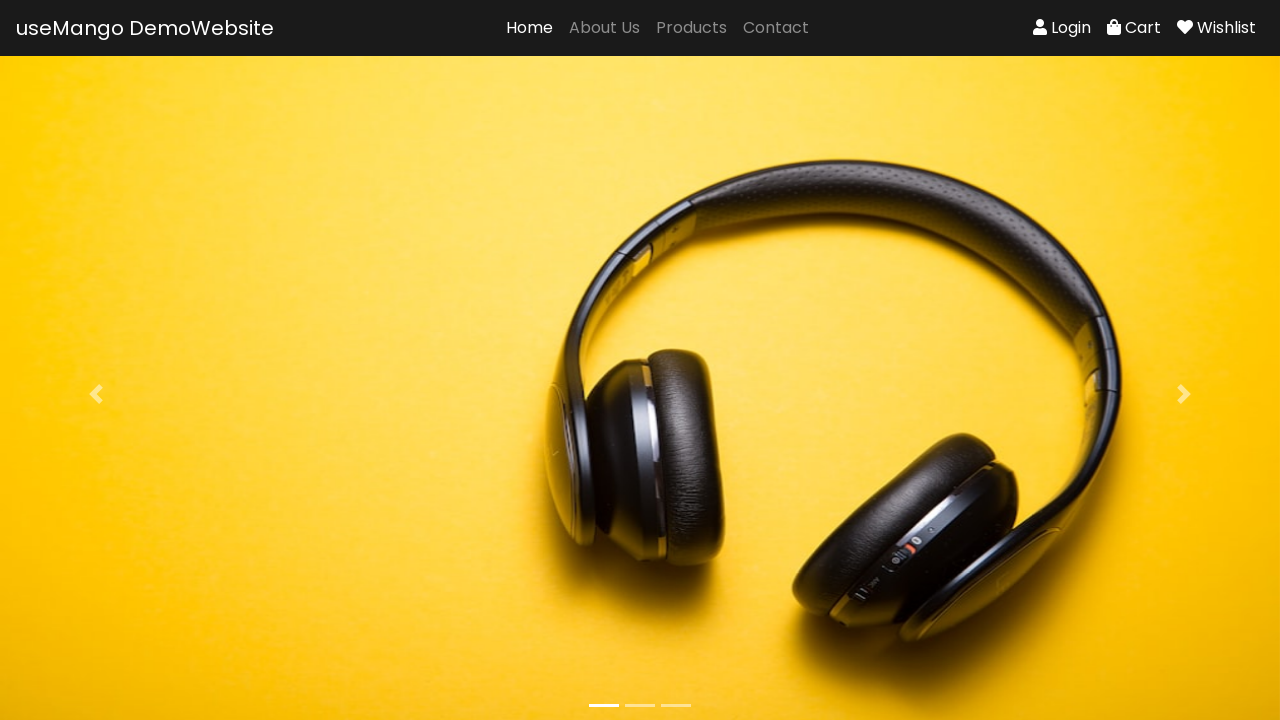

Located element with ID 'nonexistent-element'
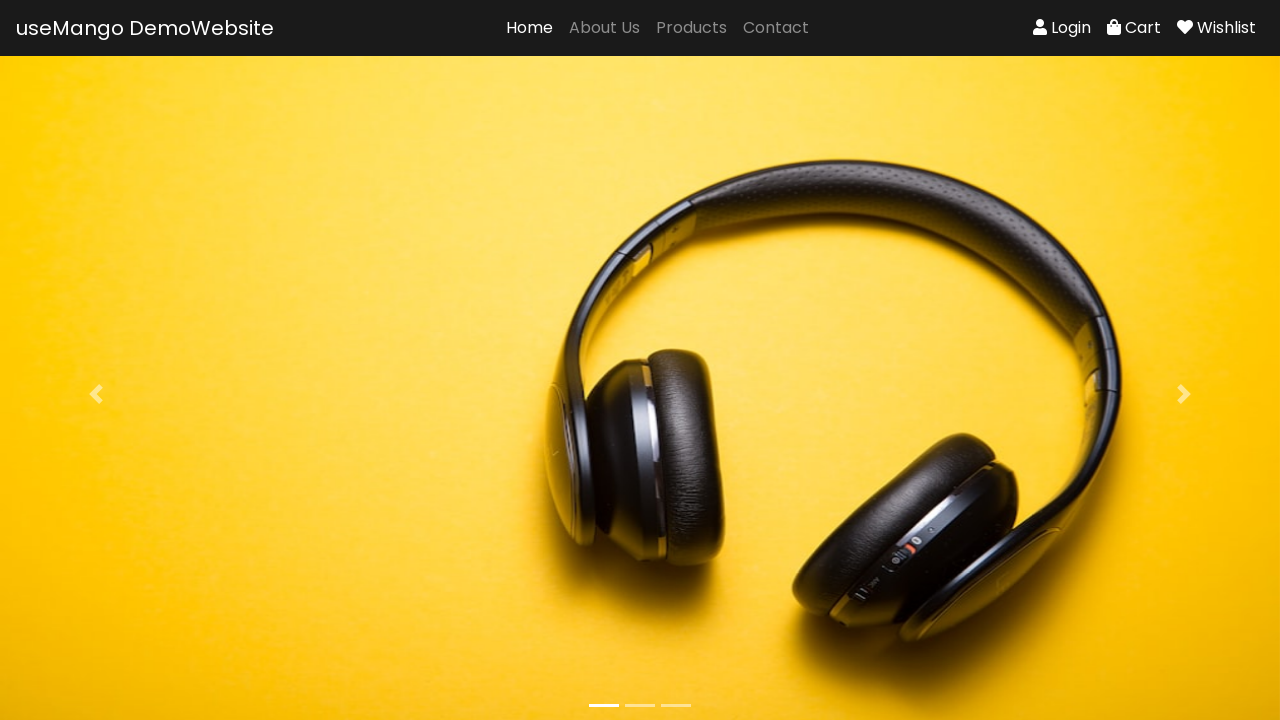

Verified that non-existent element count is 0
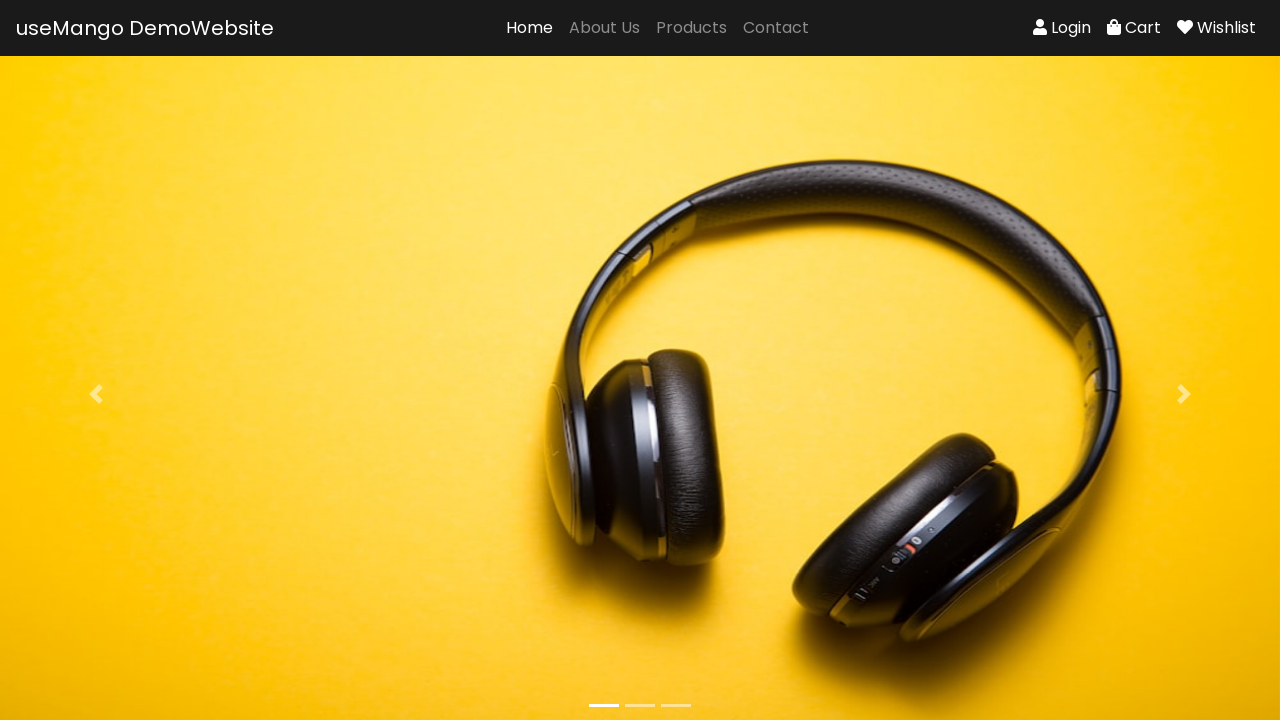

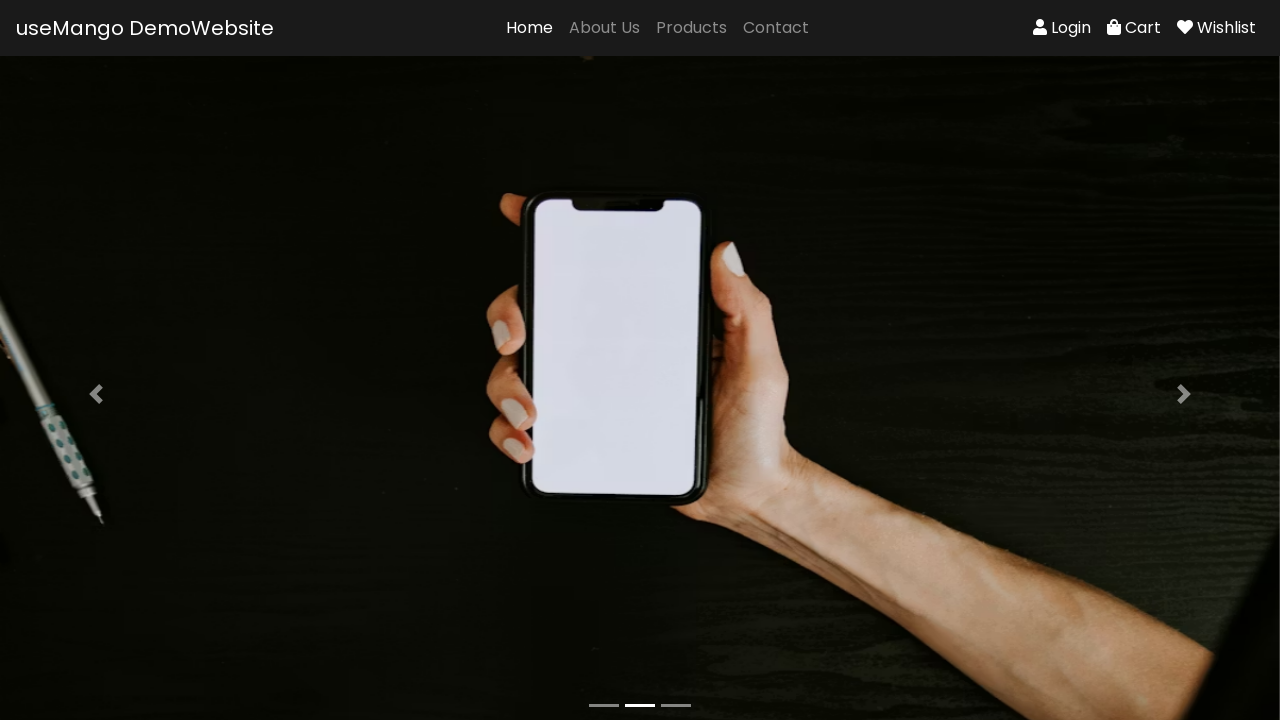